Tests text input functionality by entering text into an input field and clicking a button that updates based on the input value

Starting URL: http://www.uitestingplayground.com/textinput

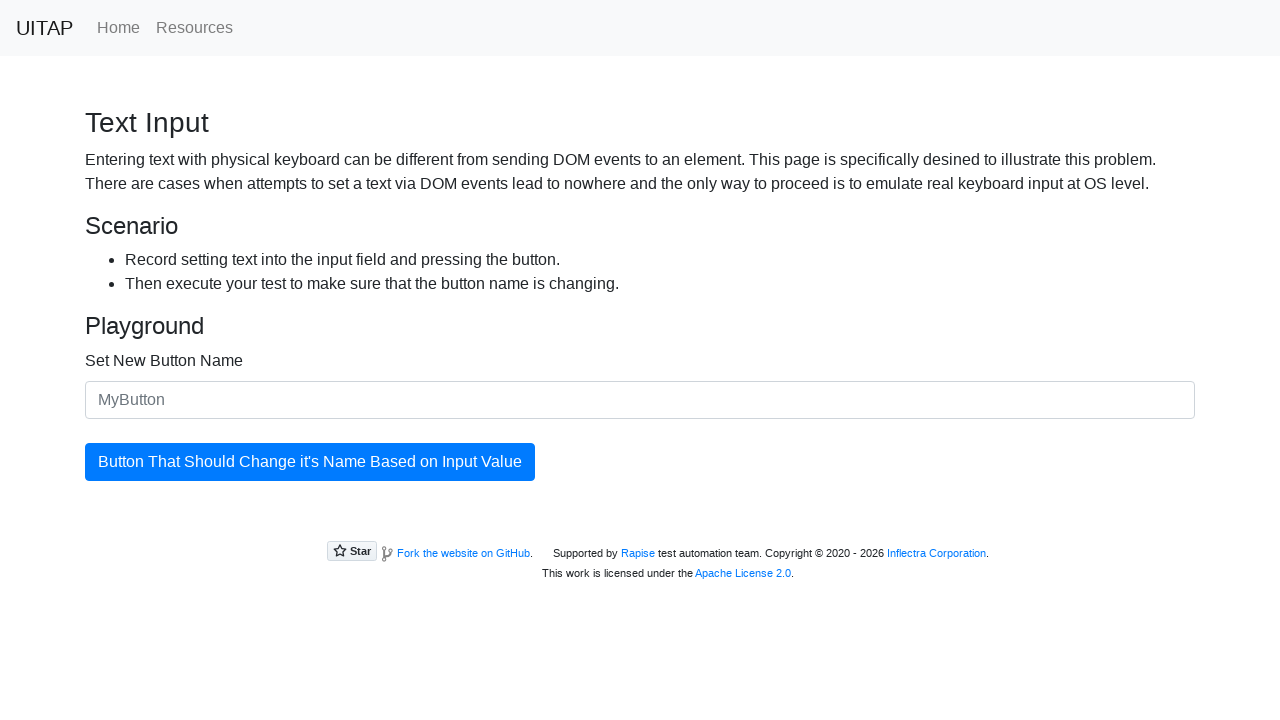

Entered 'Updated Button Label' into the text input field on #newButtonName
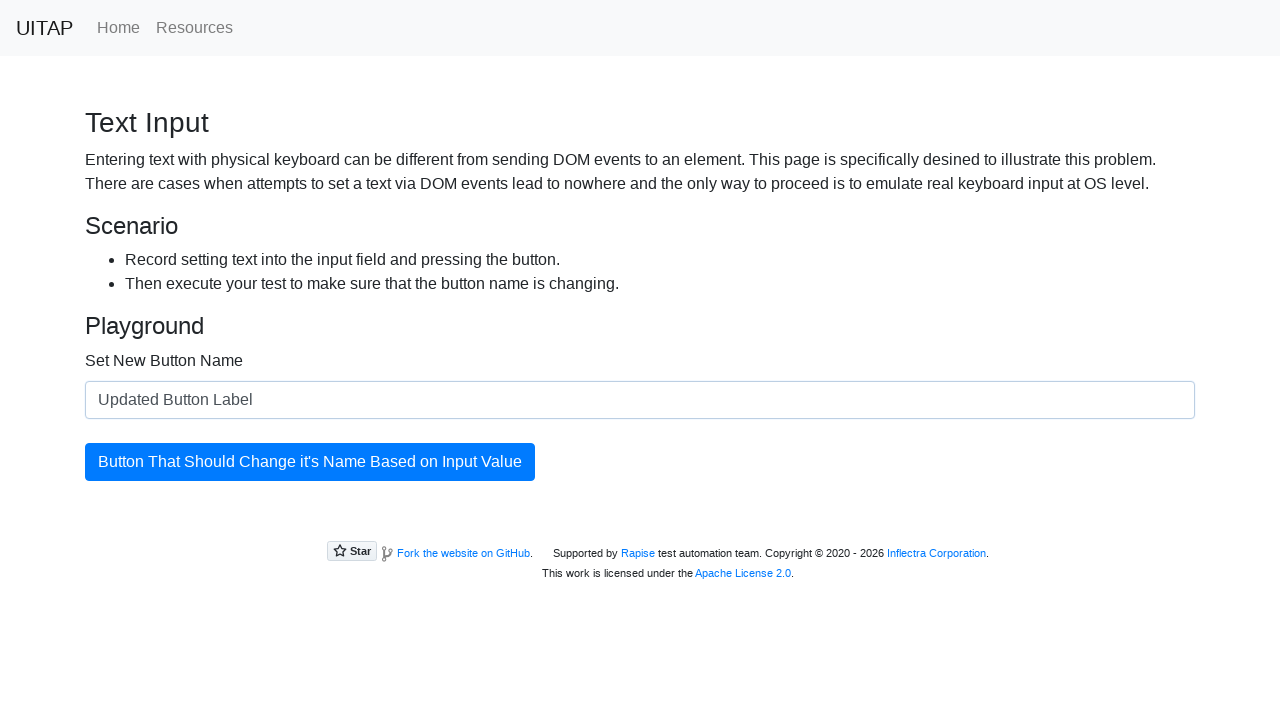

Clicked the button to update its text at (310, 462) on #updatingButton
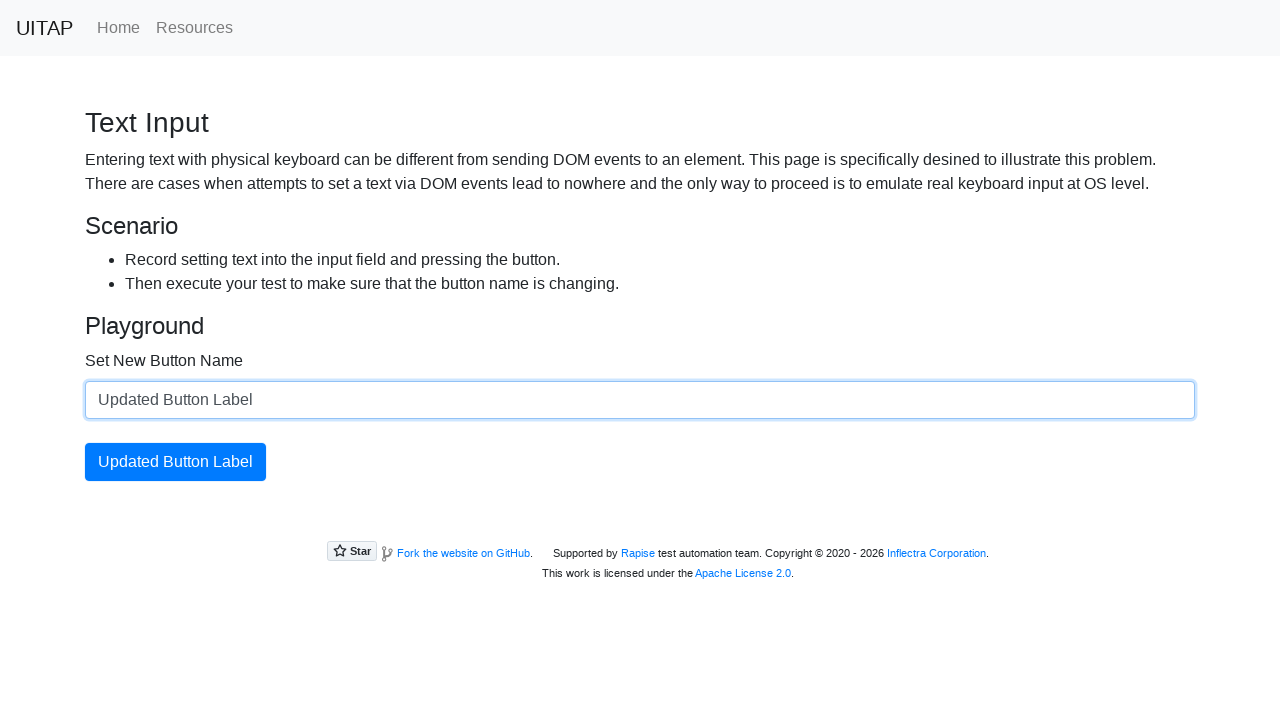

Button text successfully updated to 'Updated Button Label'
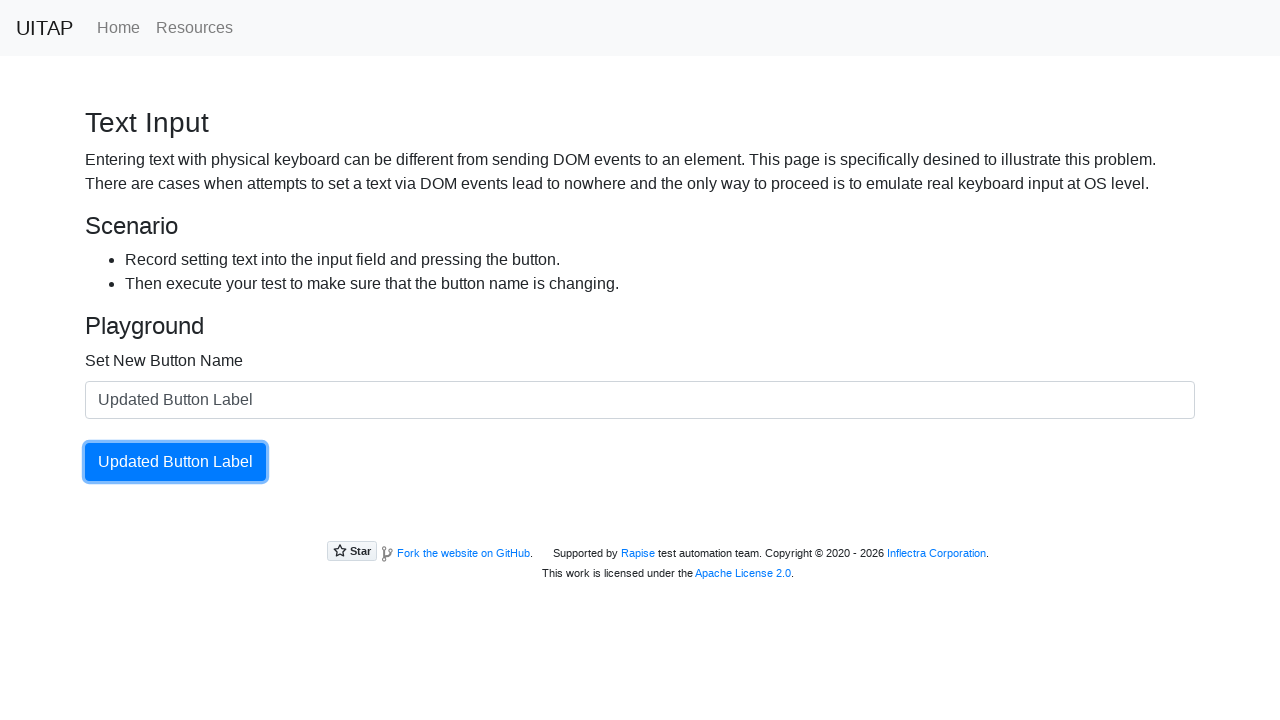

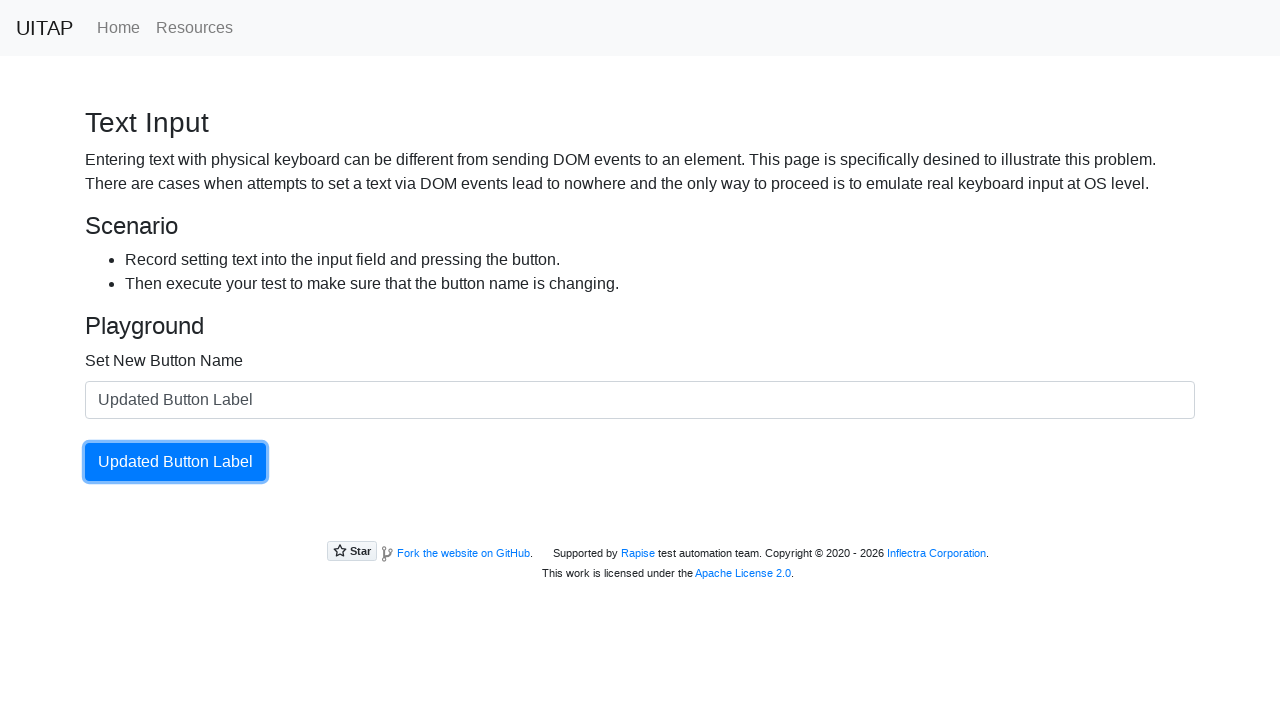